Navigates to a YouTube channel's videos page sorted by popularity and scrolls down multiple times to load more video content.

Starting URL: https://www.youtube.com/c/GeeksforGeeksVideos/videos?view=0&sort=p&flow=grid

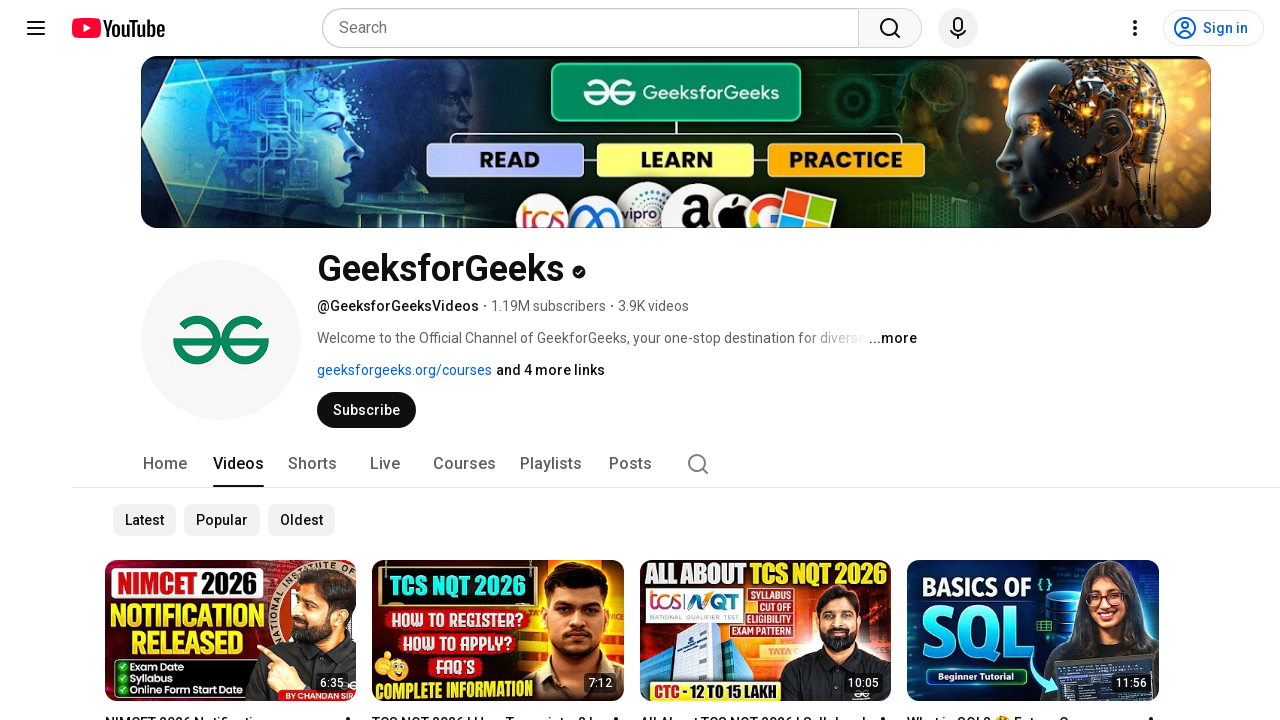

Waited for video grid to load on YouTube channel videos page
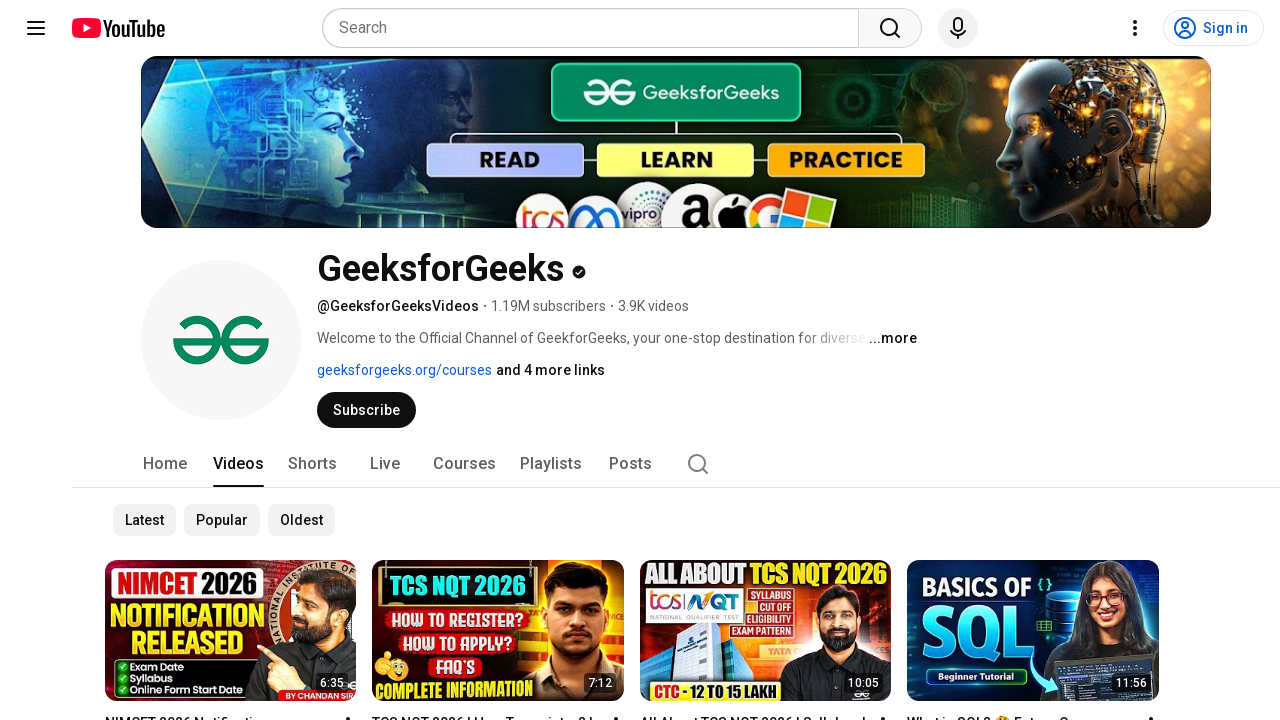

Scrolled to bottom of page (scroll 1/5)
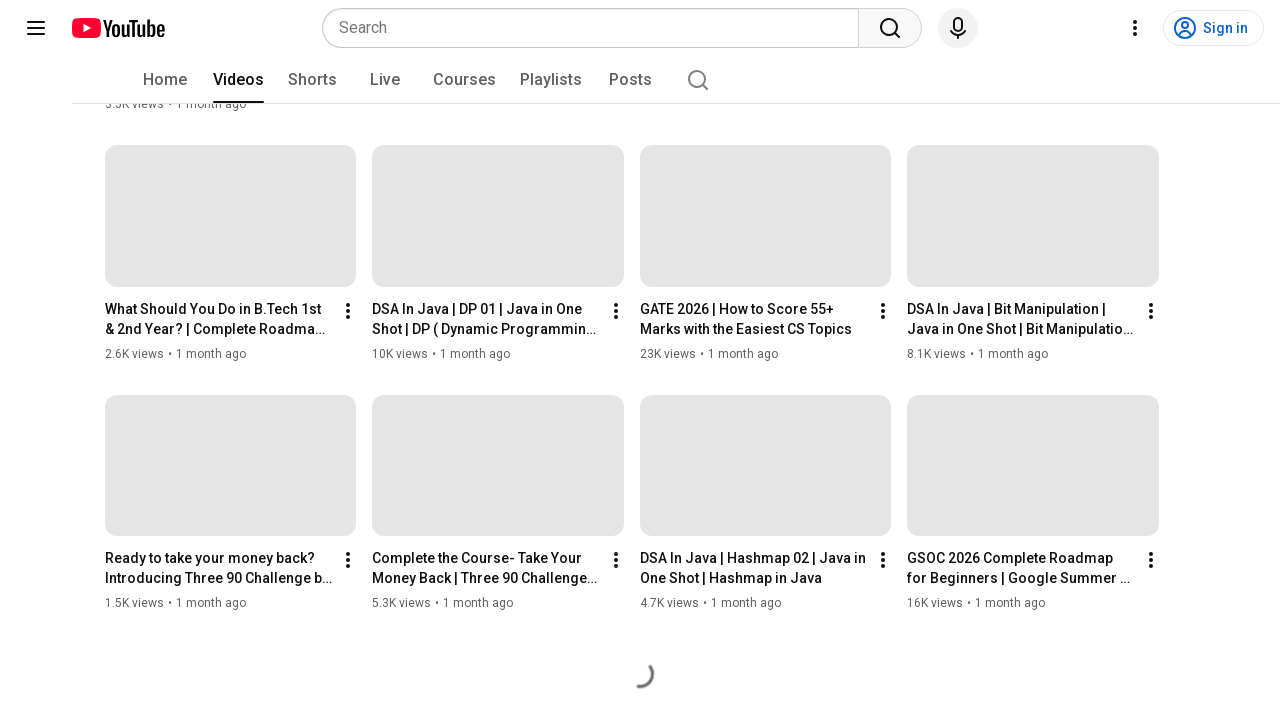

Waited for new video content to load after scroll 1/5
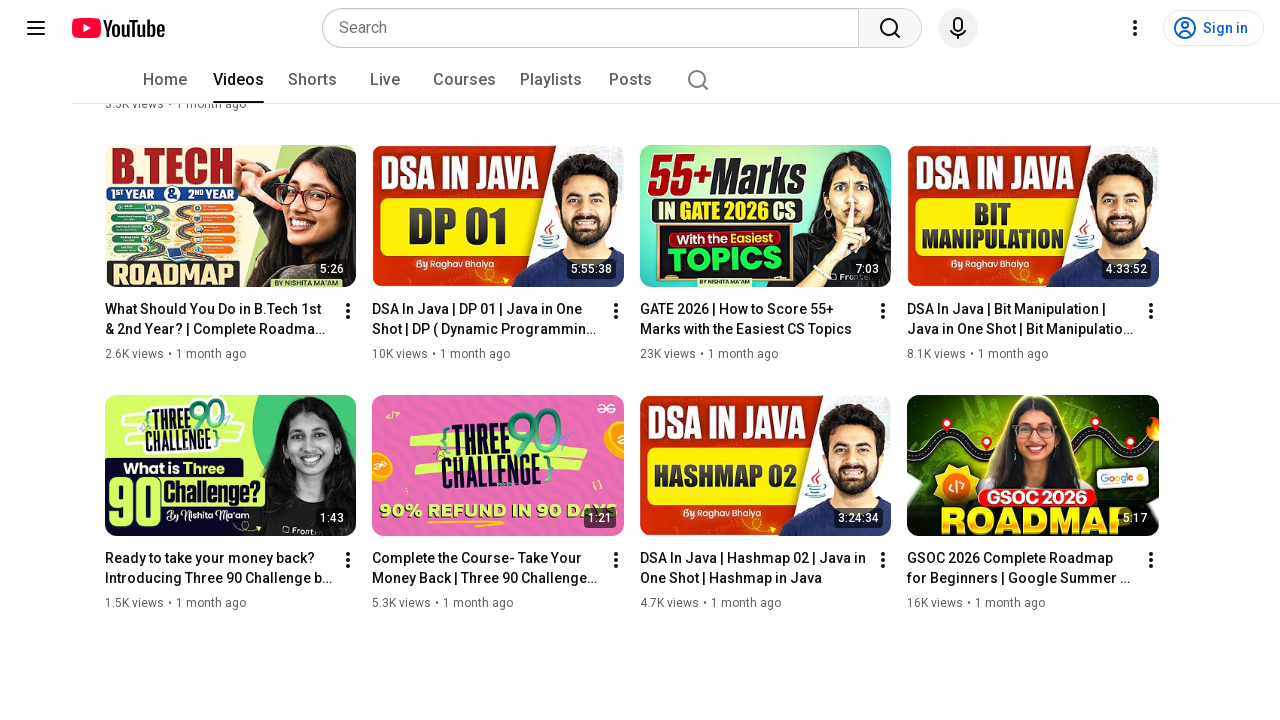

Scrolled to bottom of page (scroll 2/5)
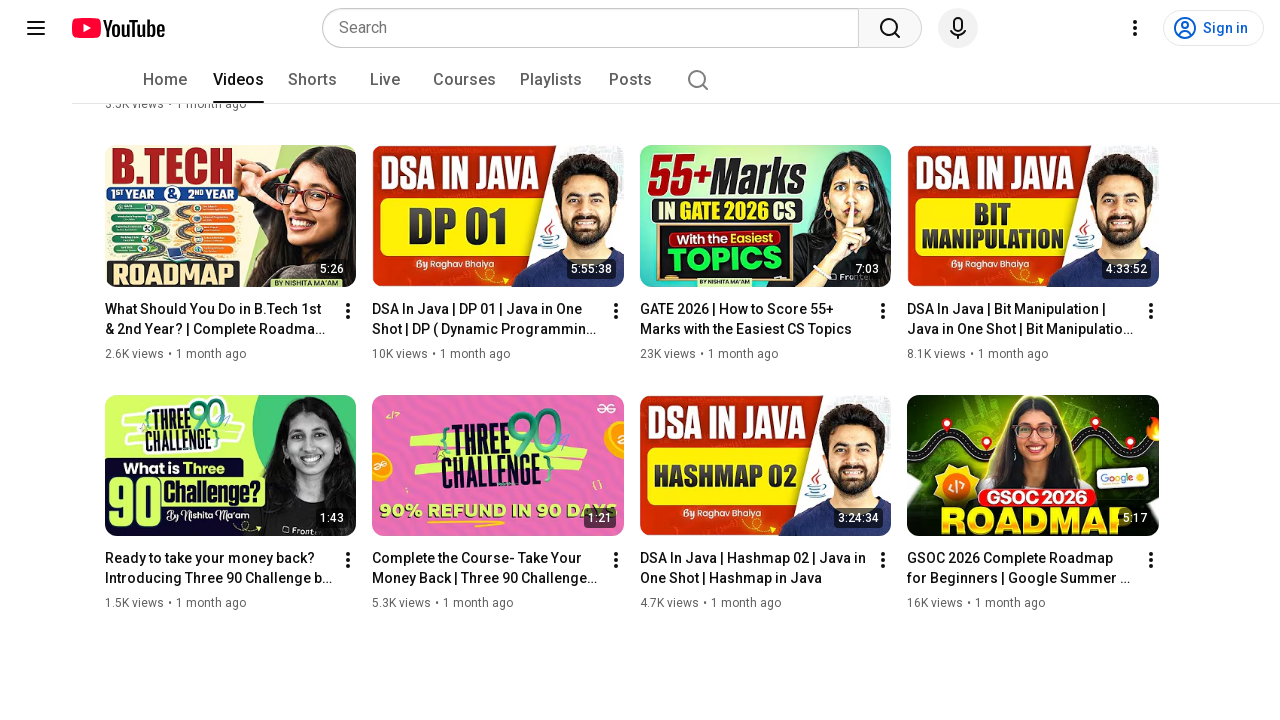

Waited for new video content to load after scroll 2/5
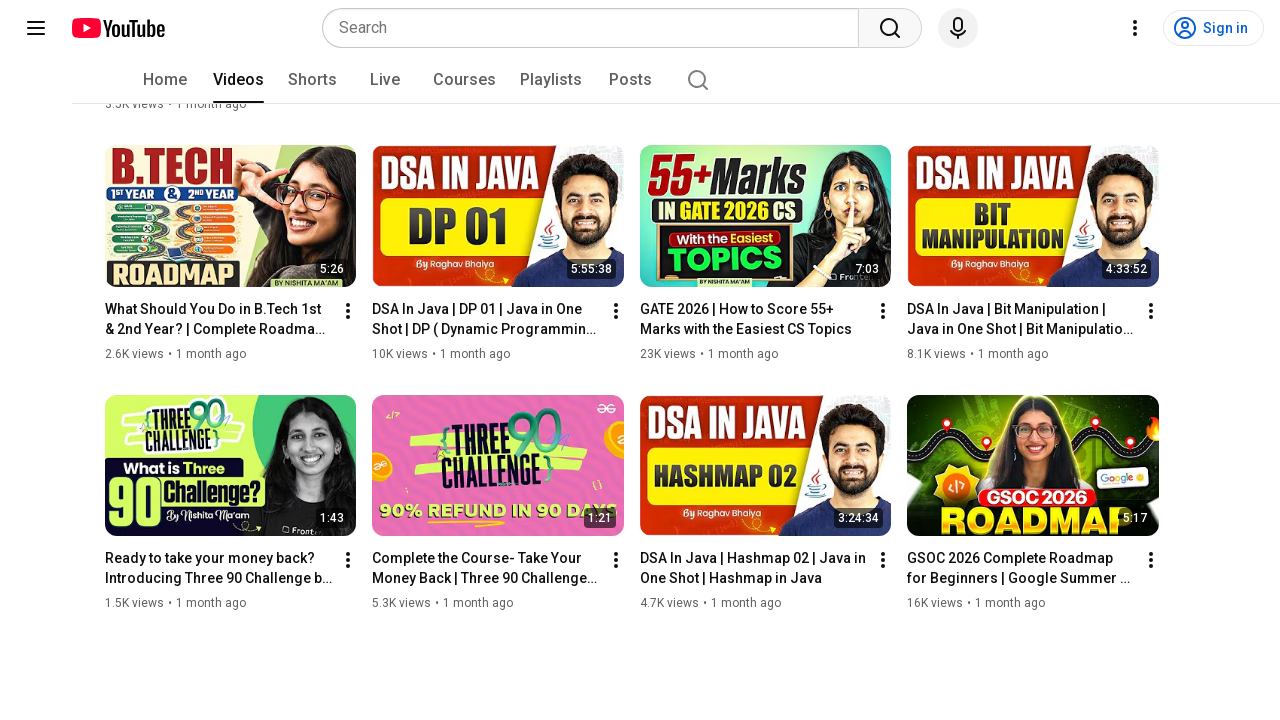

Scrolled to bottom of page (scroll 3/5)
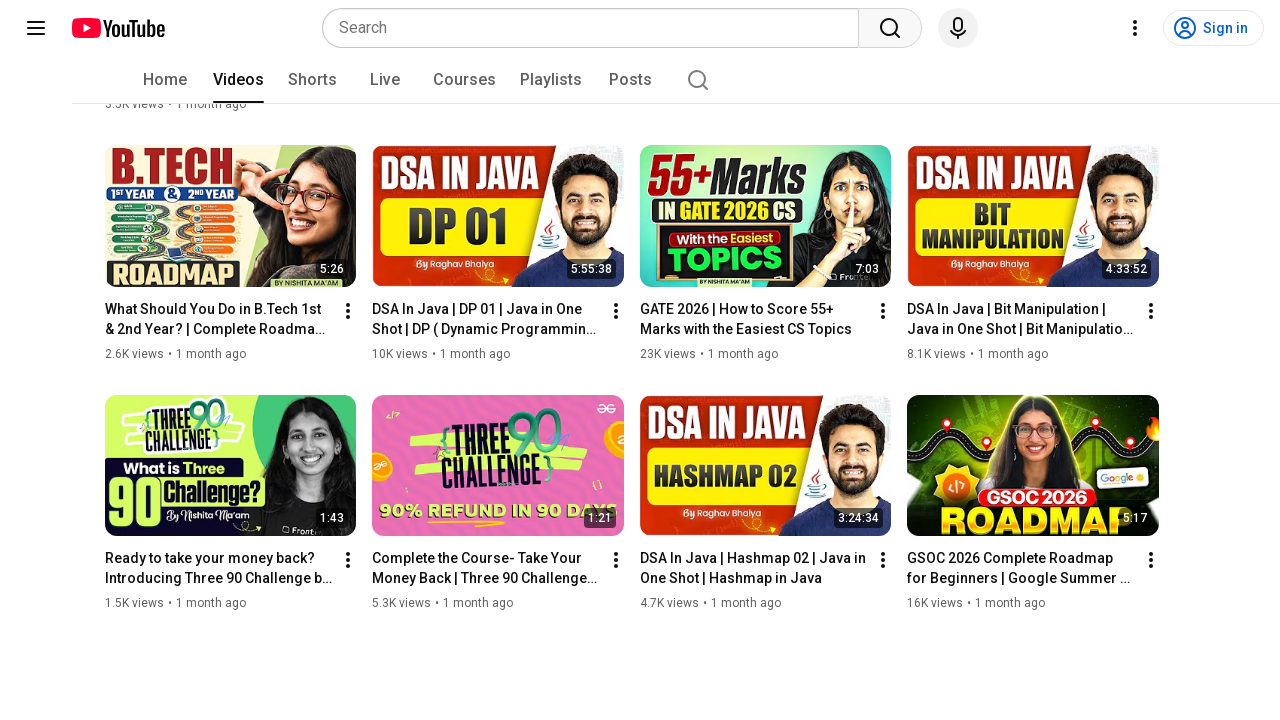

Waited for new video content to load after scroll 3/5
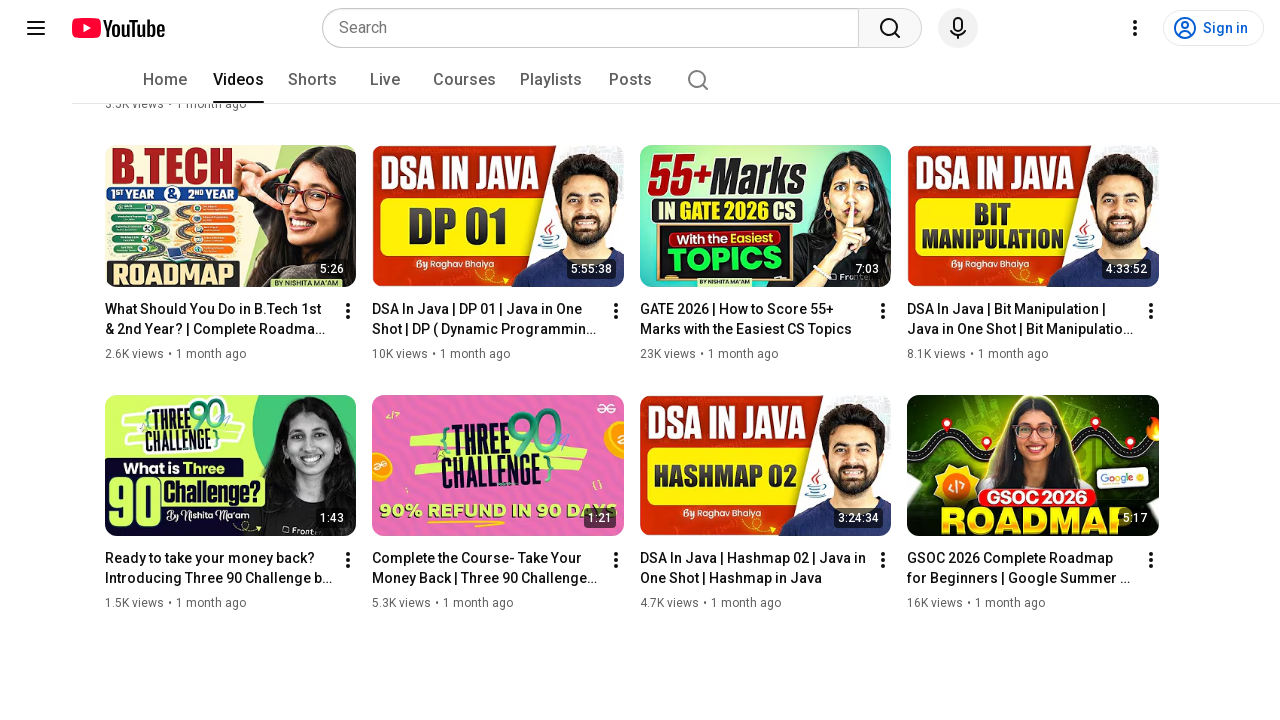

Scrolled to bottom of page (scroll 4/5)
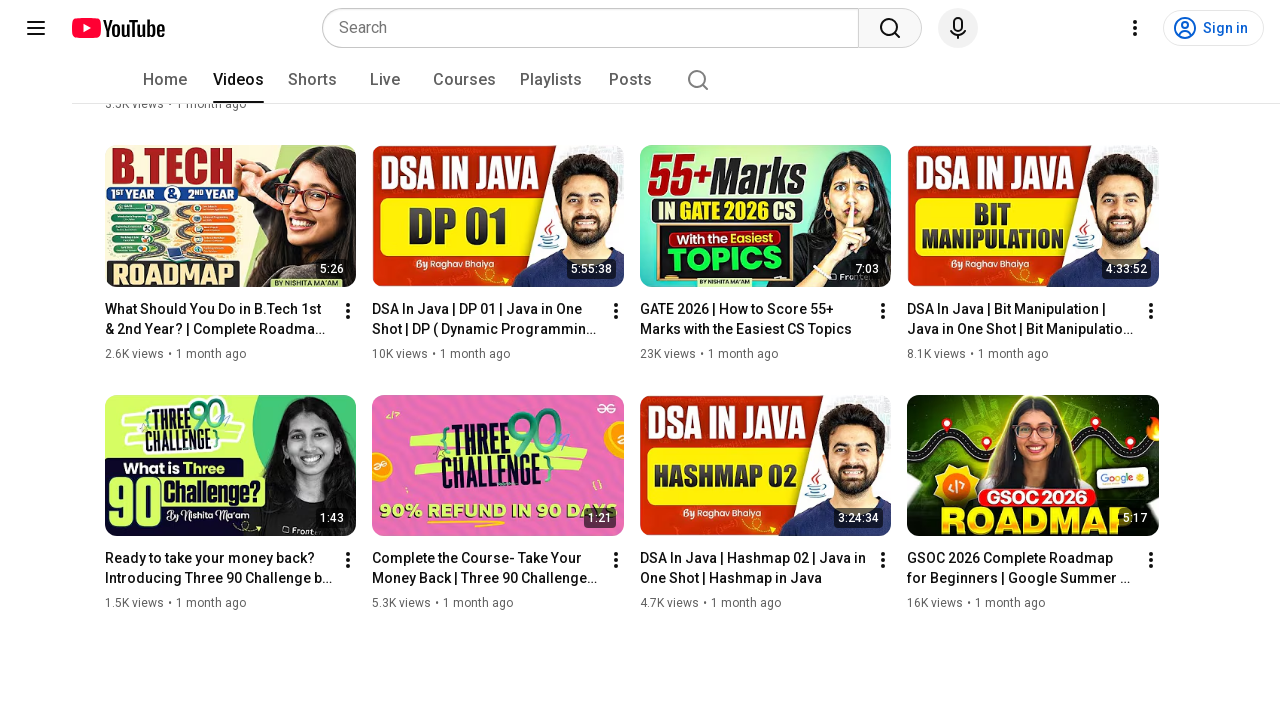

Waited for new video content to load after scroll 4/5
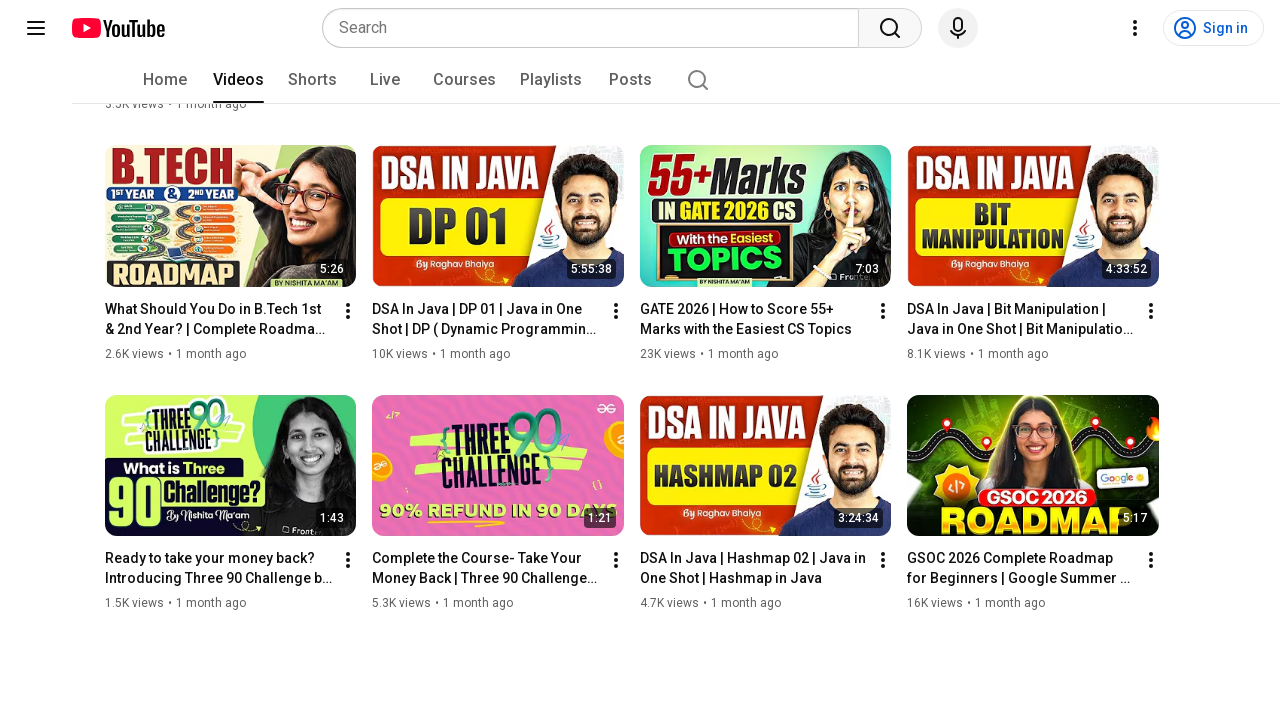

Scrolled to bottom of page (scroll 5/5)
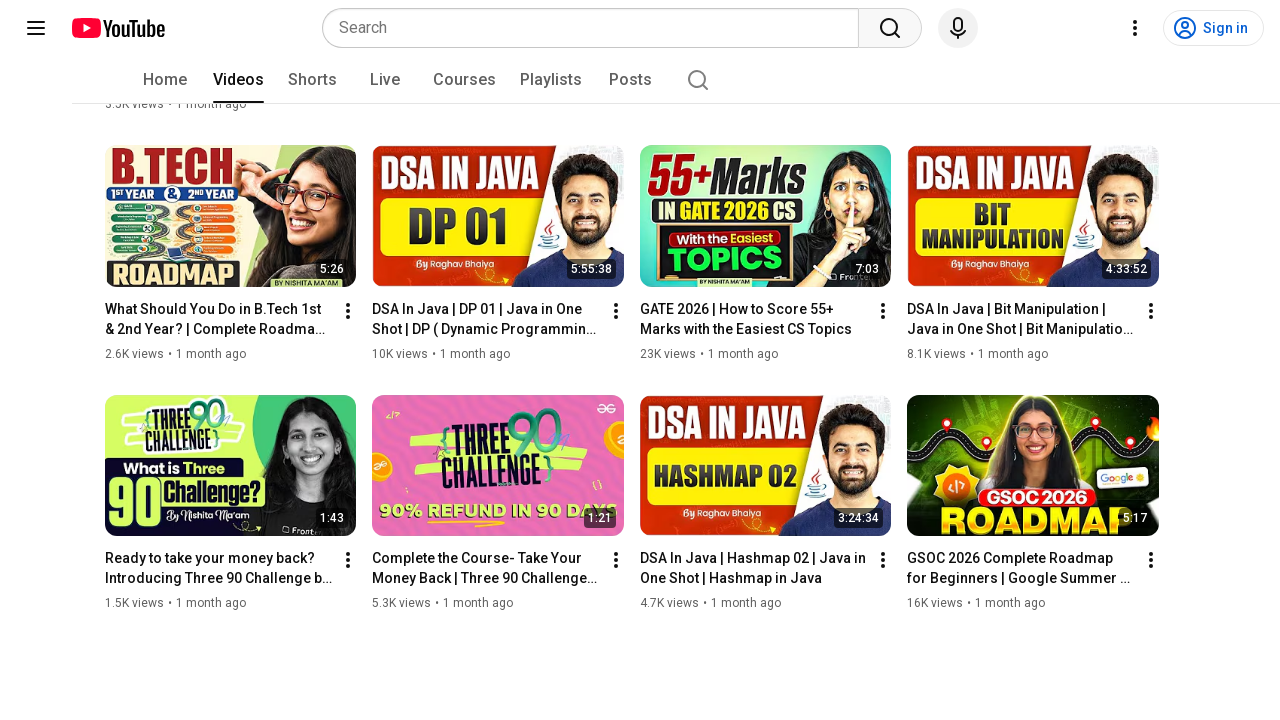

Waited for new video content to load after scroll 5/5
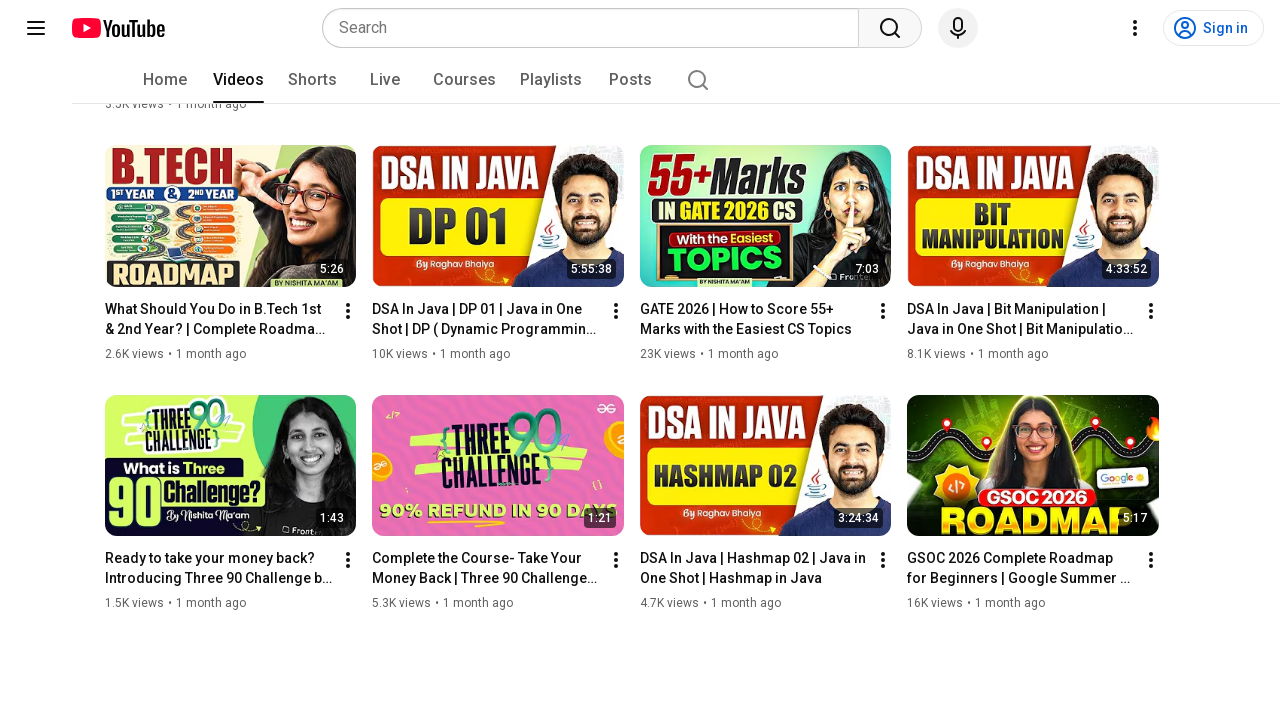

Verified that videos are loaded after all scrolls completed
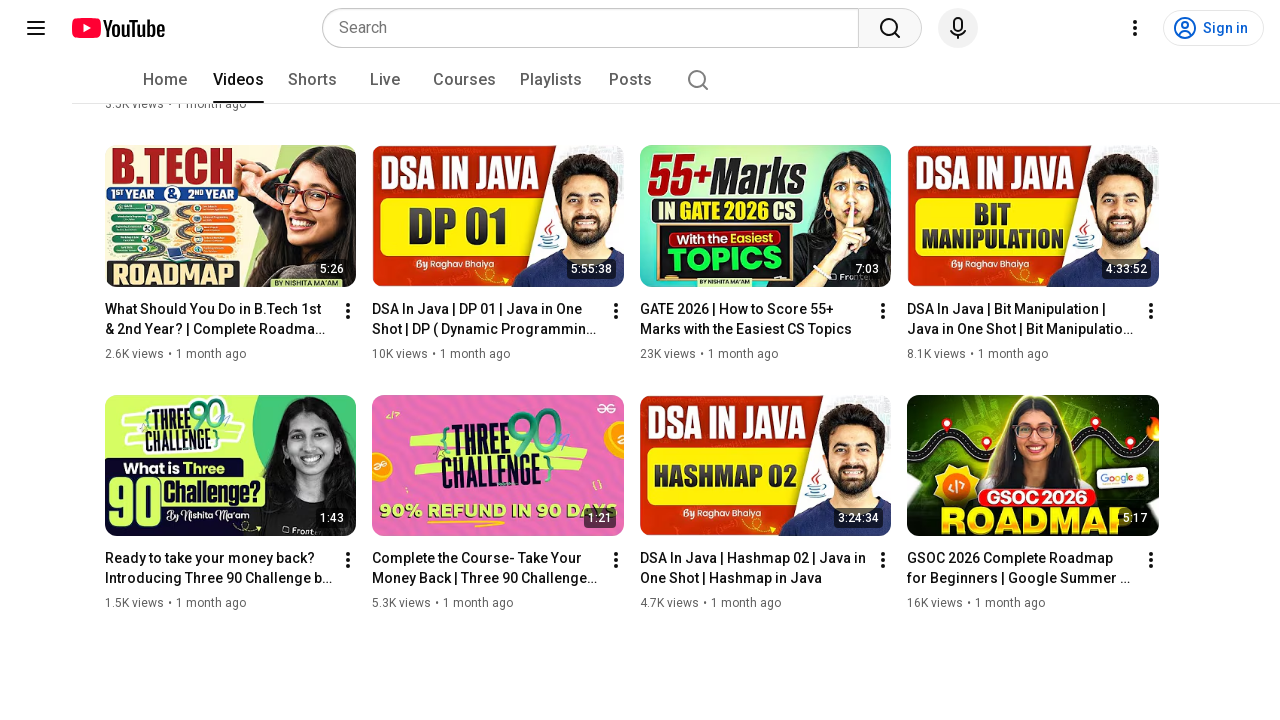

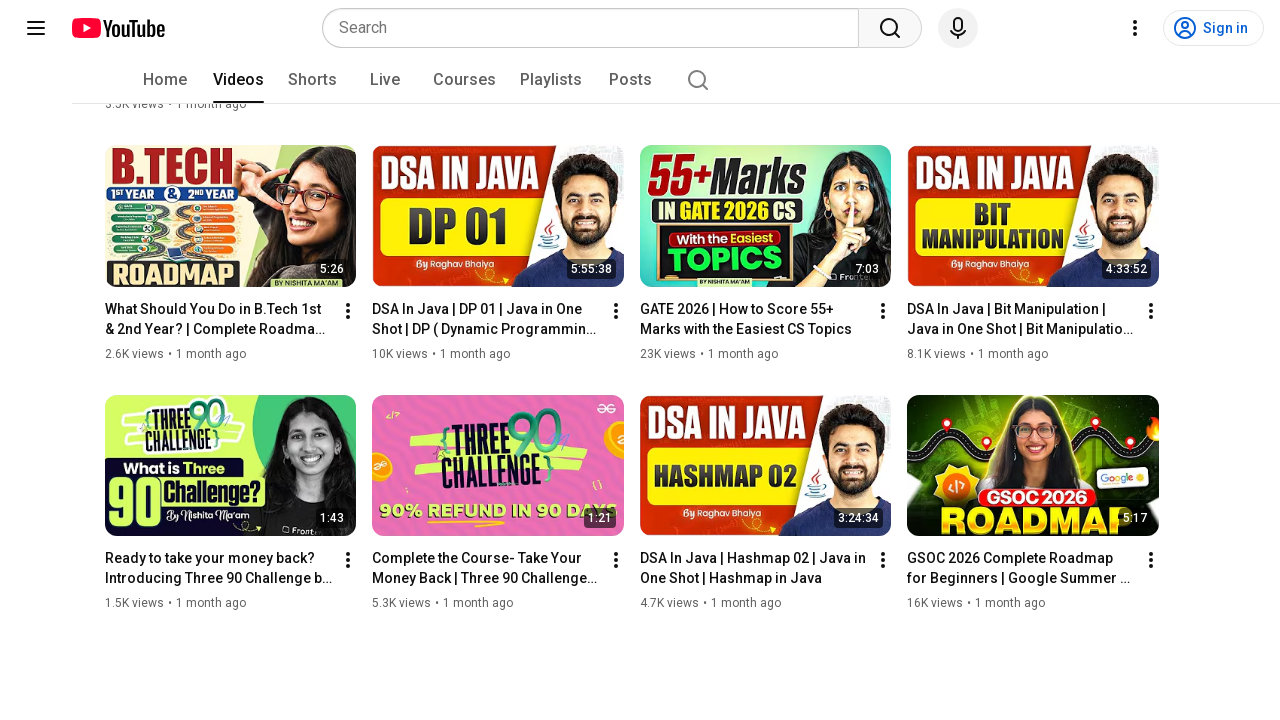